Tests mouse hover functionality by hovering over a button to reveal a dropdown menu and then clicking on a menu item

Starting URL: https://seleniumpractise.blogspot.com/2016/08/how-to-perform-mouse-hover-in-selenium.html

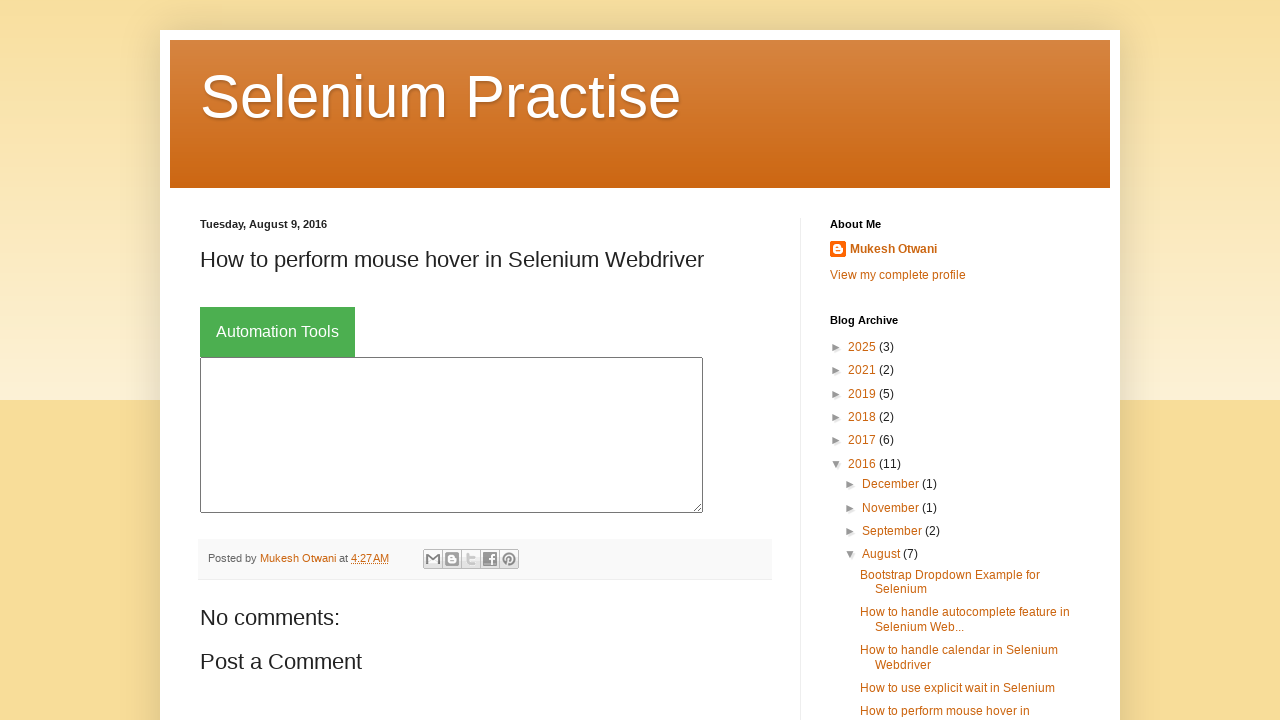

Navigated to mouse hover demo page
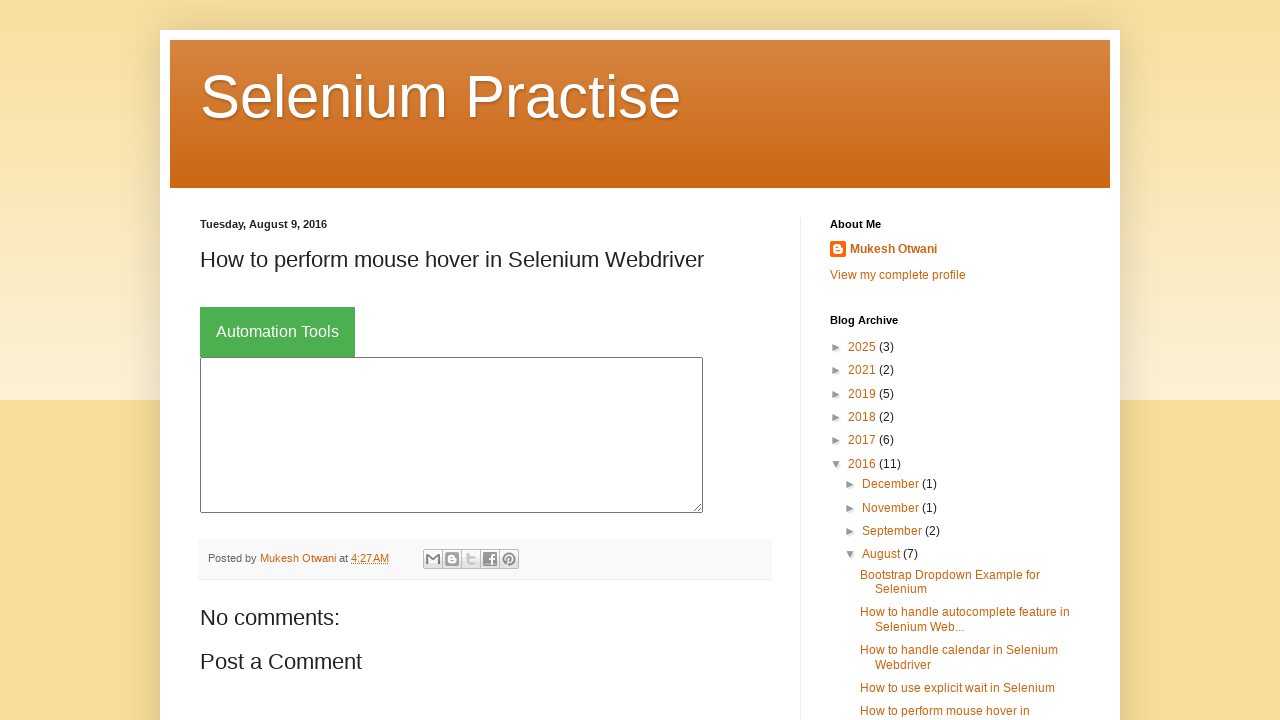

Hovered over Automation Tools button to reveal dropdown menu at (278, 332) on xpath=//button[text()='Automation Tools']
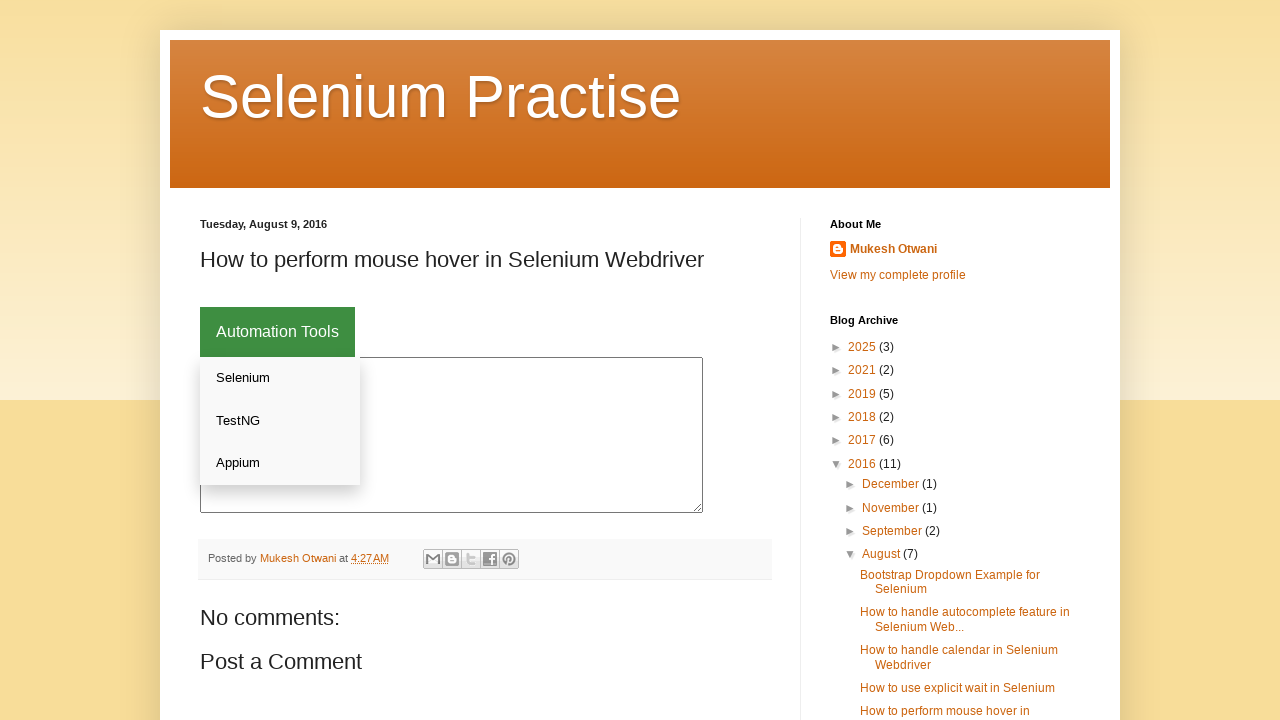

Clicked on TestNG option from the dropdown menu at (280, 421) on xpath=//a[text()='TestNG']
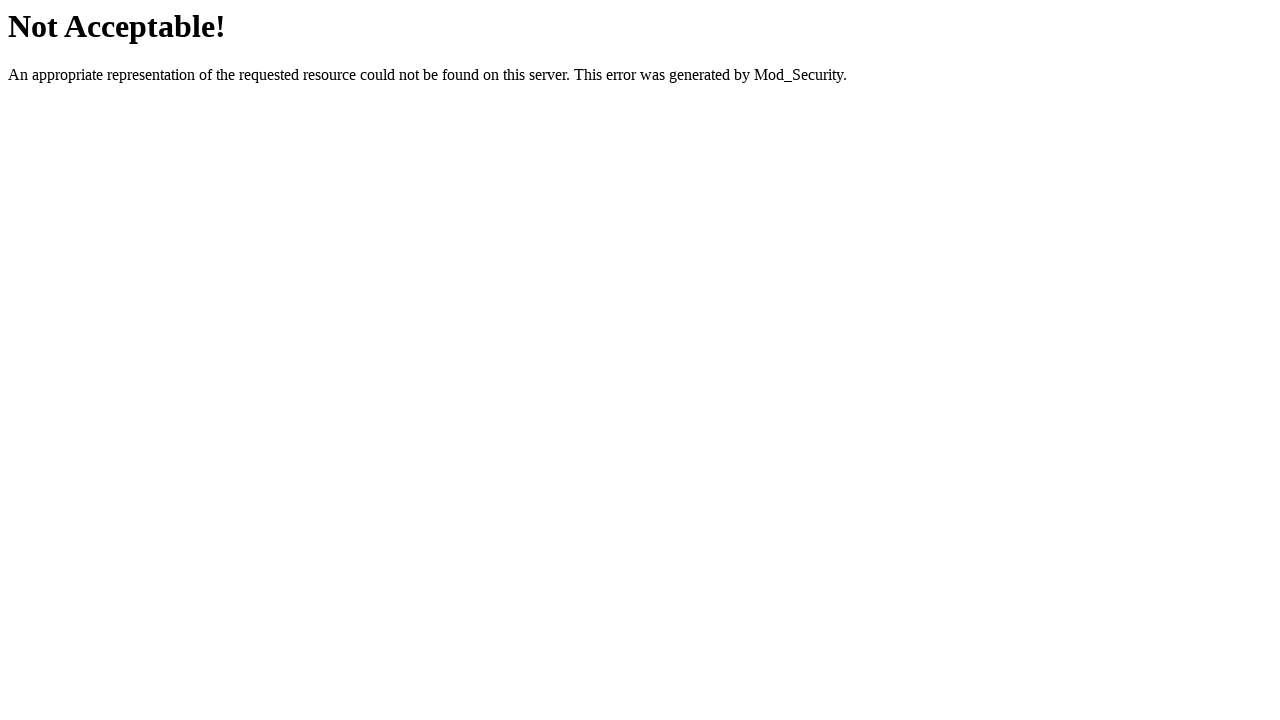

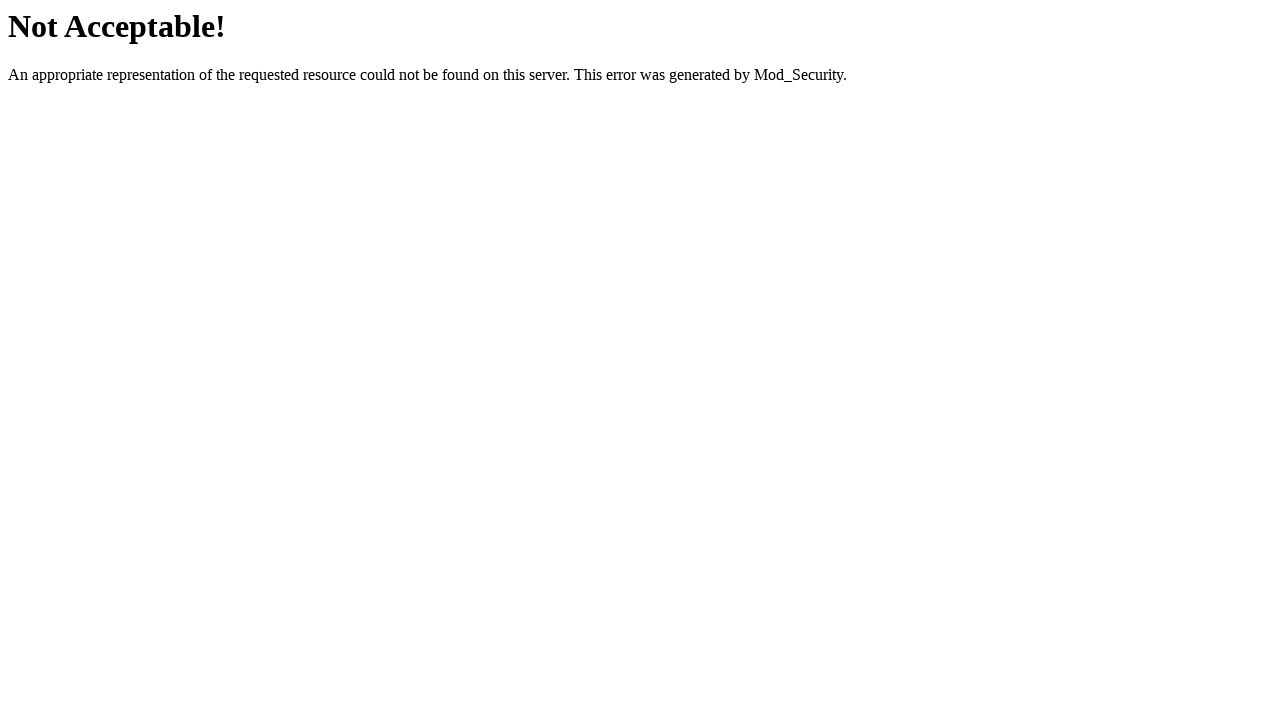